Tests the Python.org search functionality by entering a nonsensical query and verifying that no results are found

Starting URL: http://www.python.org

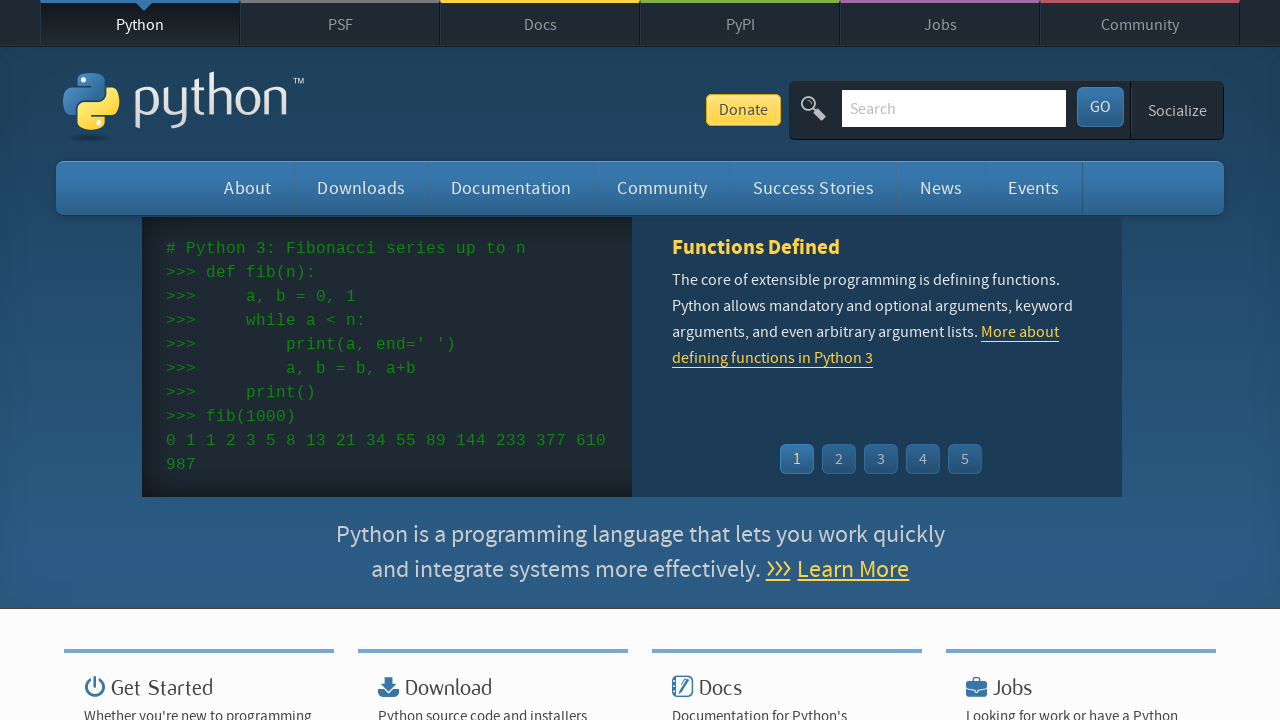

Filled search box with nonsensical query 'pycsfsdfsdfon 2024' on input[name='q']
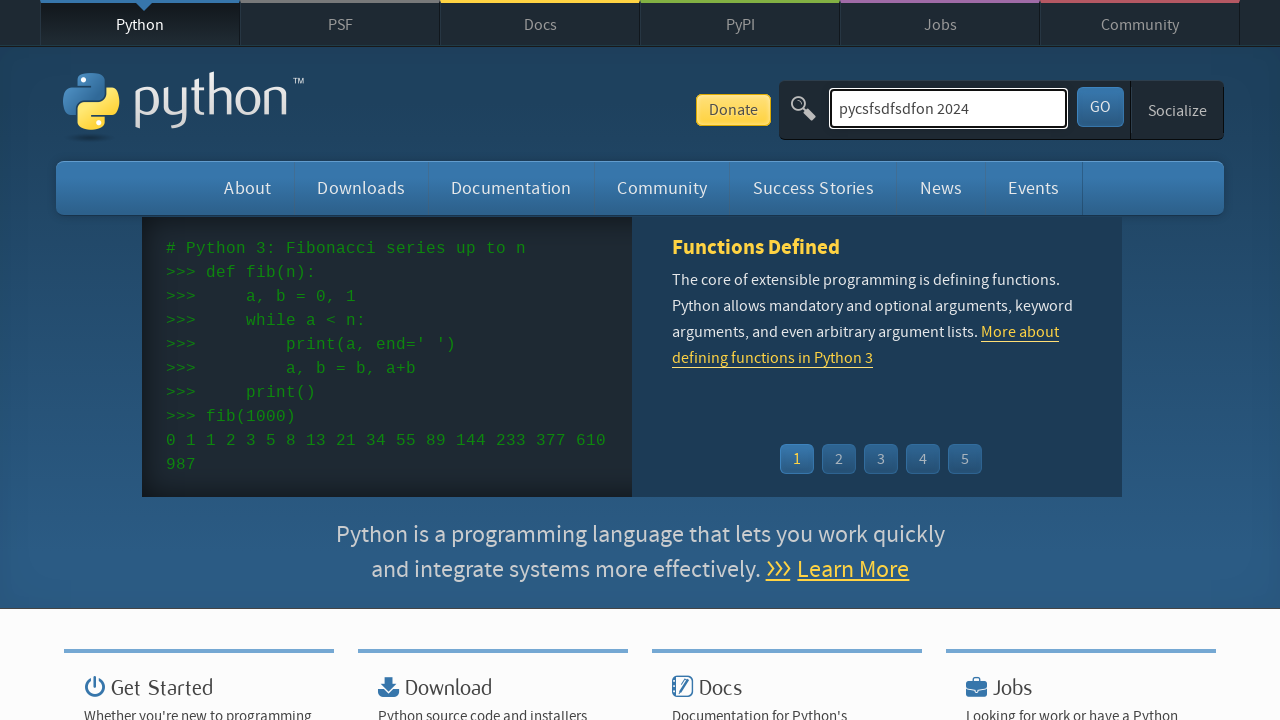

Pressed Enter to submit search query on input[name='q']
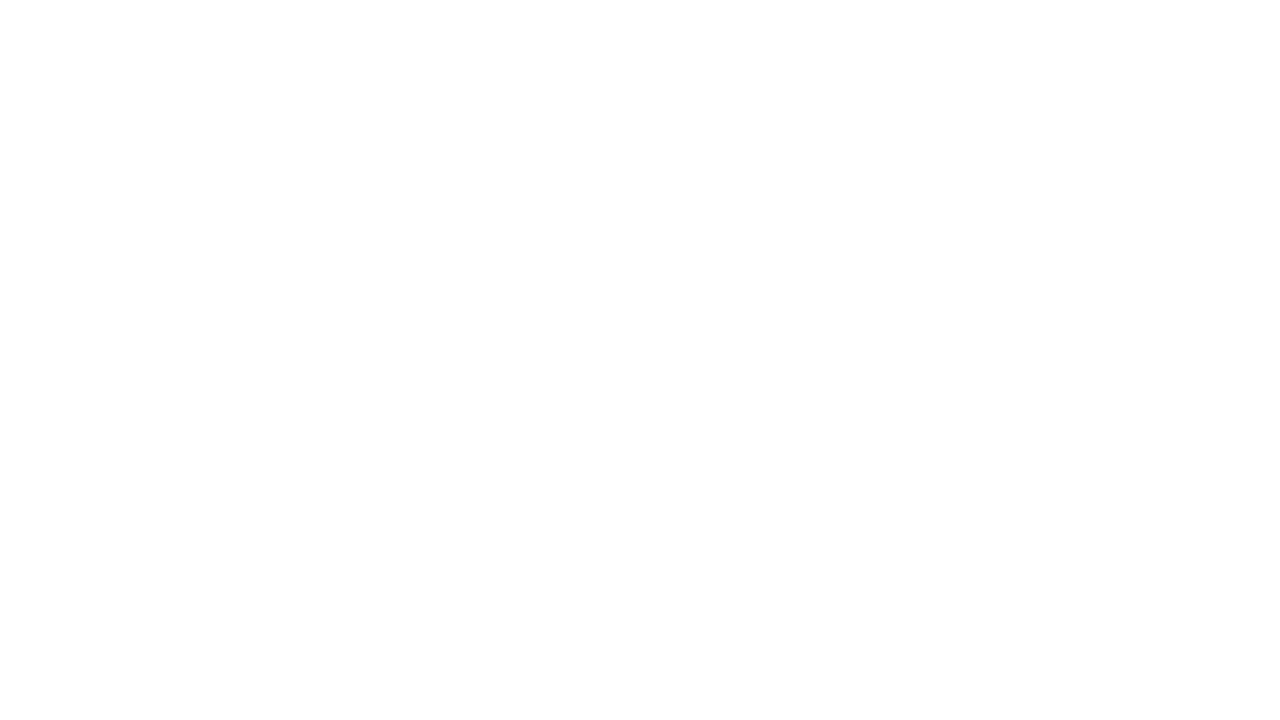

Verified 'No results found' message appeared on search results page
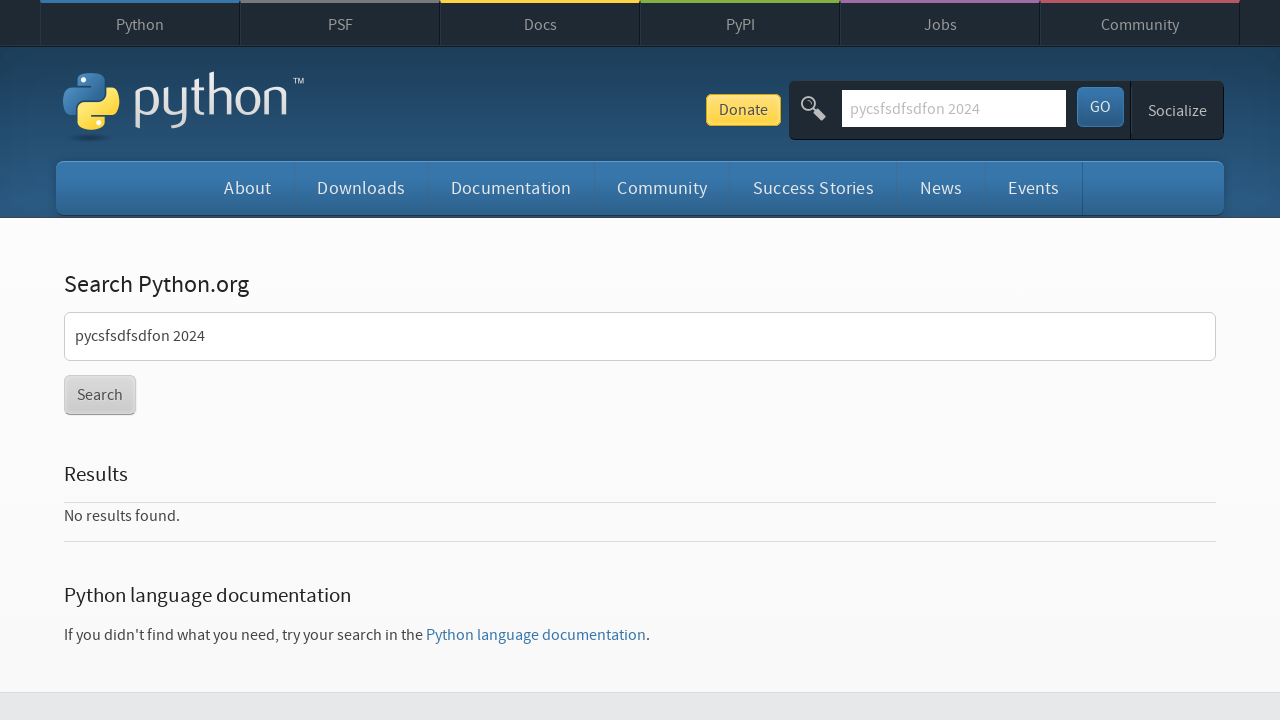

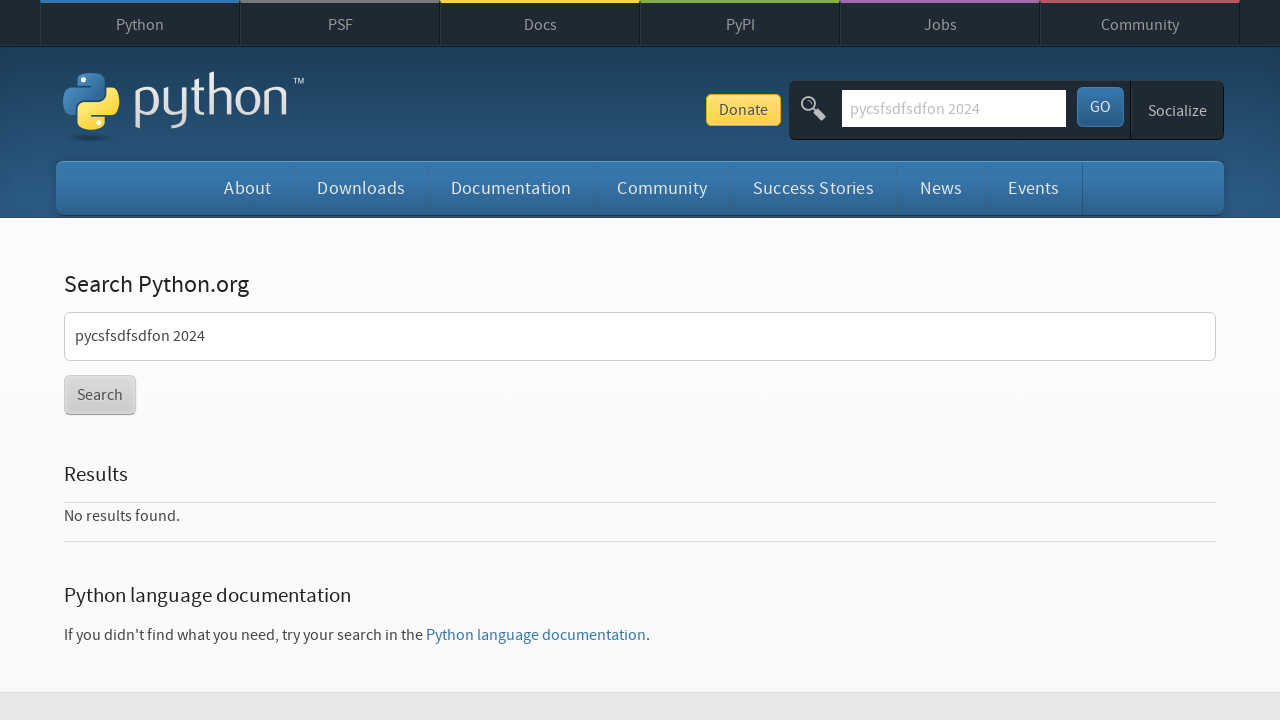